Validates that the SSL certificate is valid and not expiring within the specified number of days

Starting URL: https://webshop-agil-testautomatiserare.netlify.app/

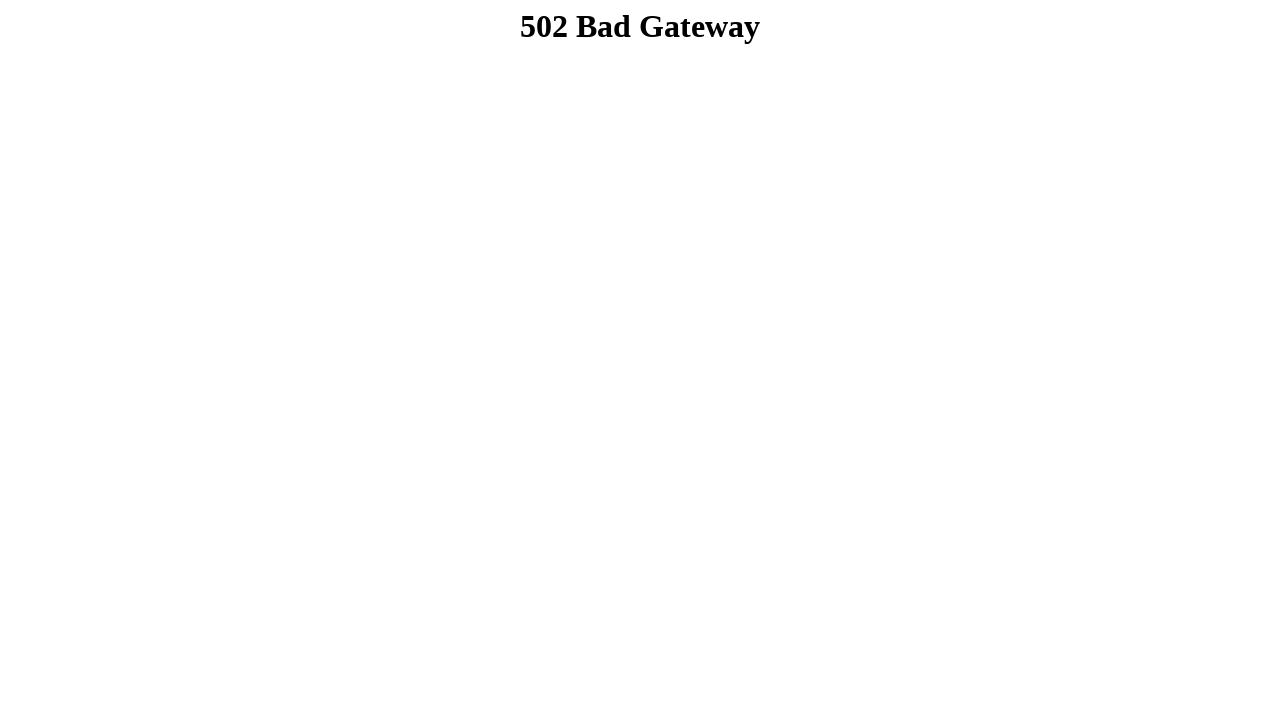

Initialized SSL certificate validation test for webshop-agil-testautomatiserare.netlify.app
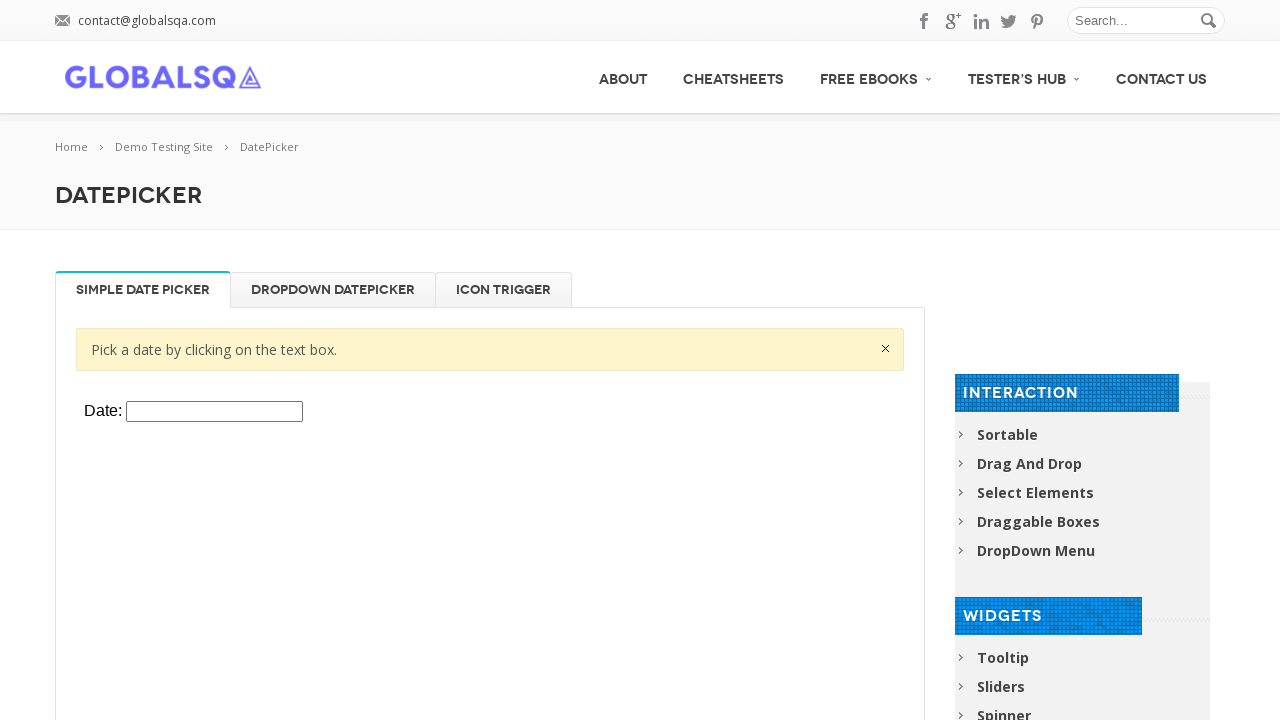

Created SSL default context
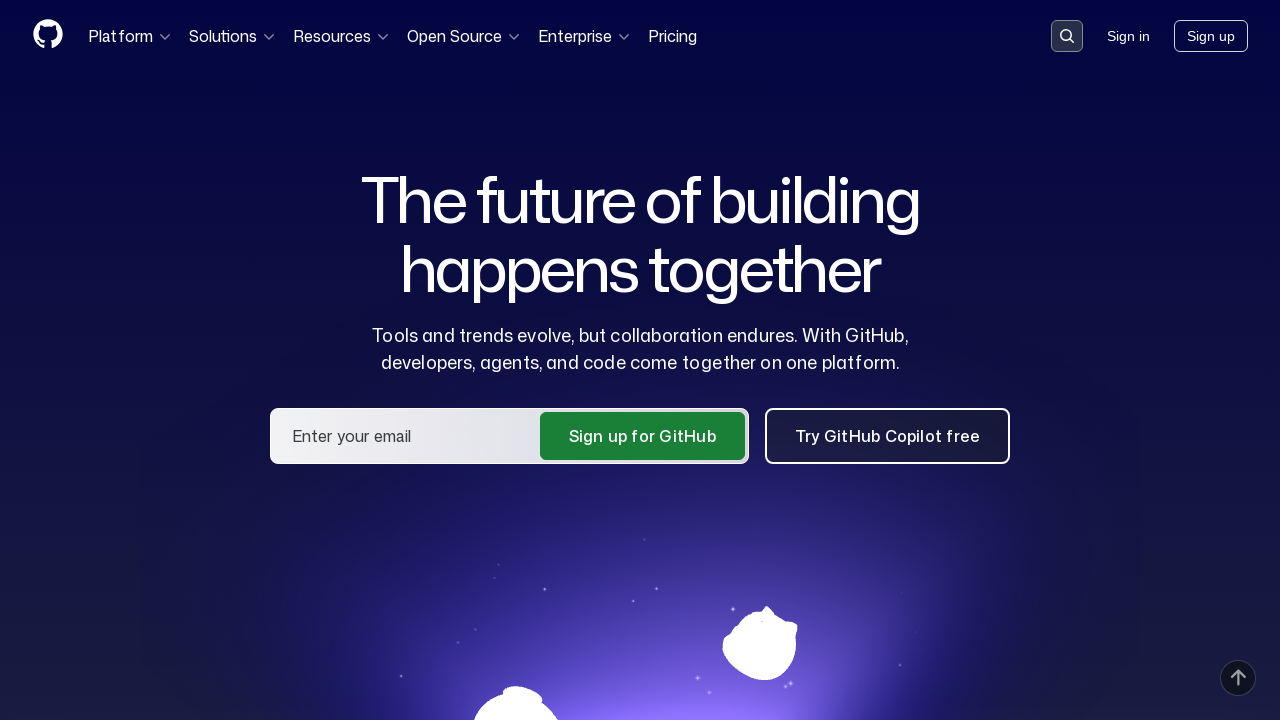

Established socket connection to hostname on port 443
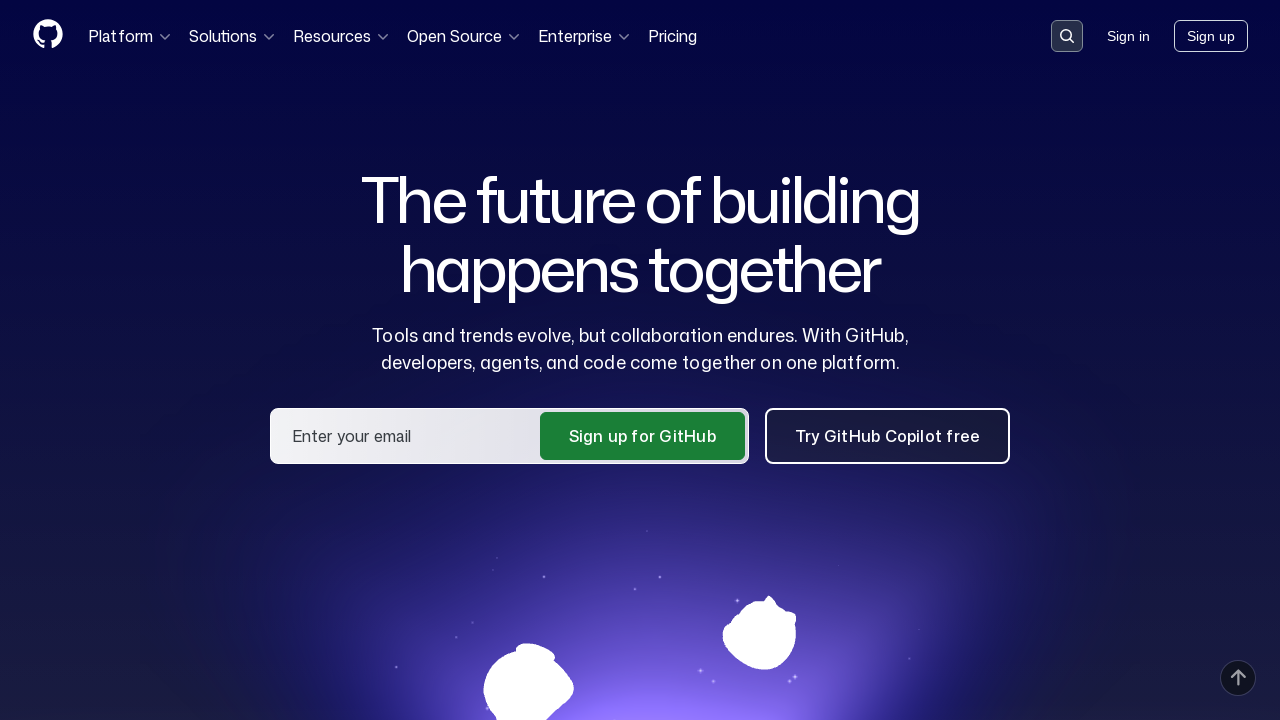

Wrapped socket with SSL context
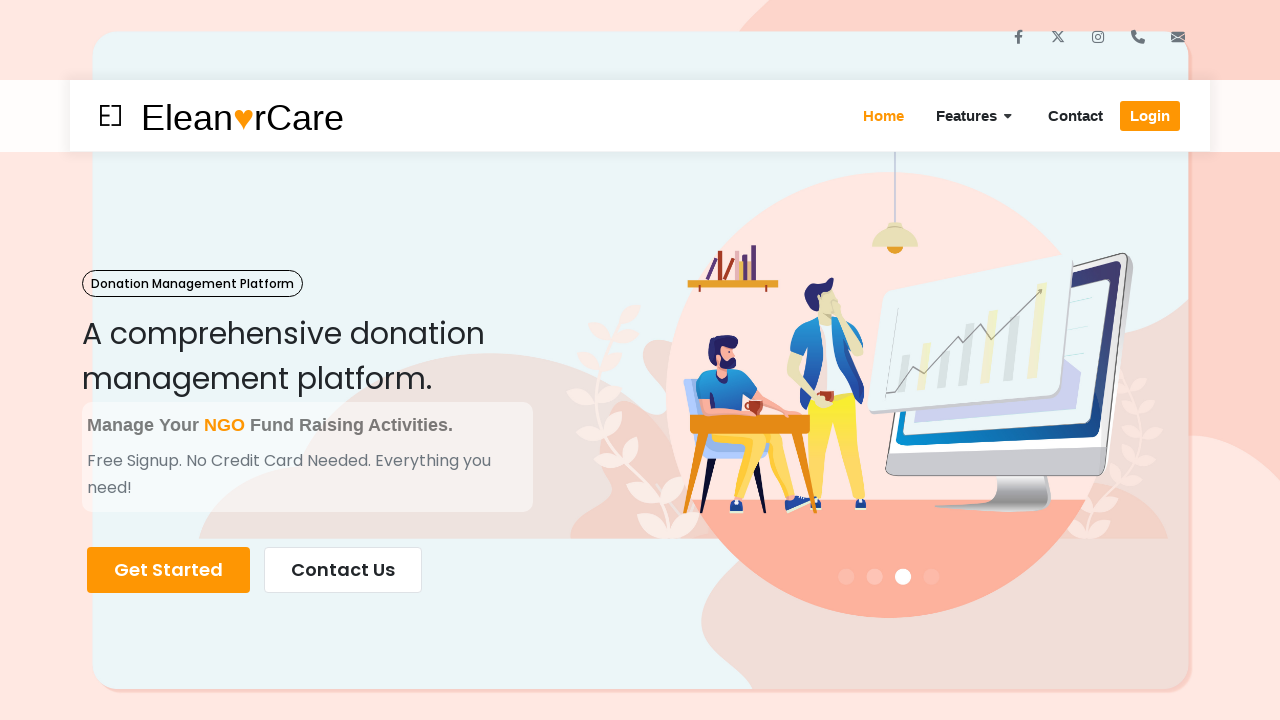

Retrieved SSL certificate from server
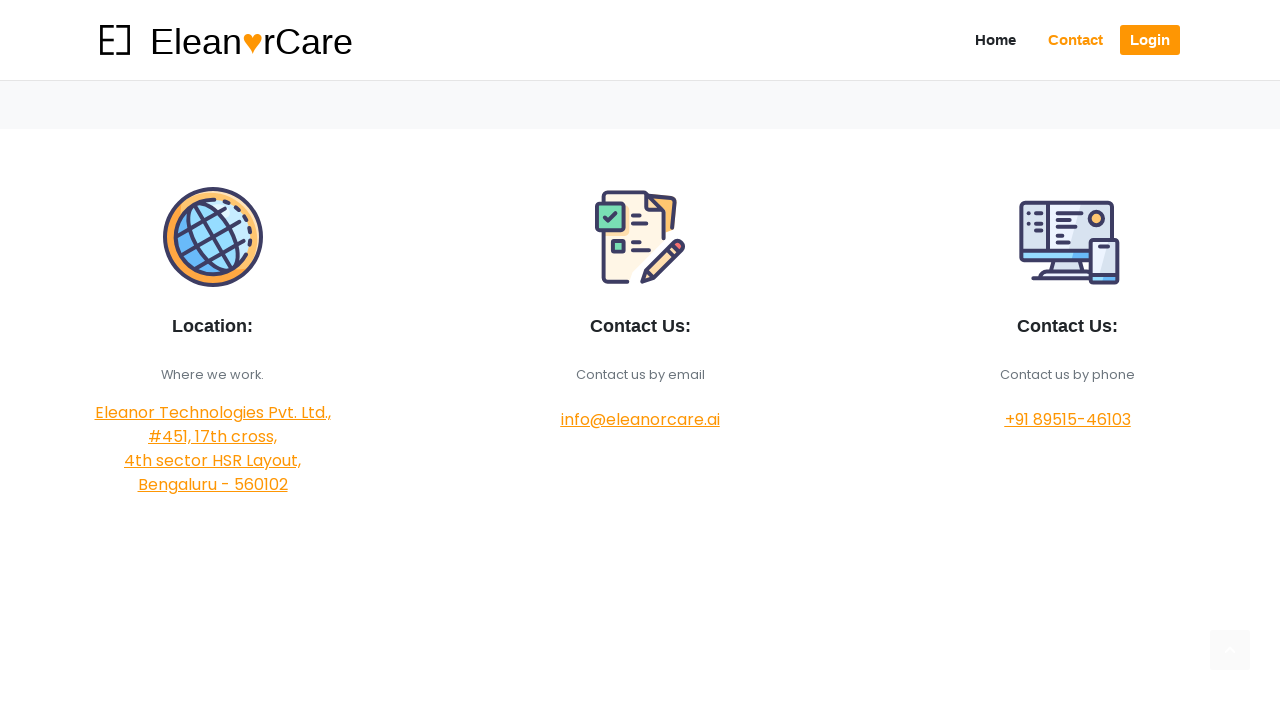

Extracted certificate expiry date string: Mar 19 23:59:59 2027 GMT
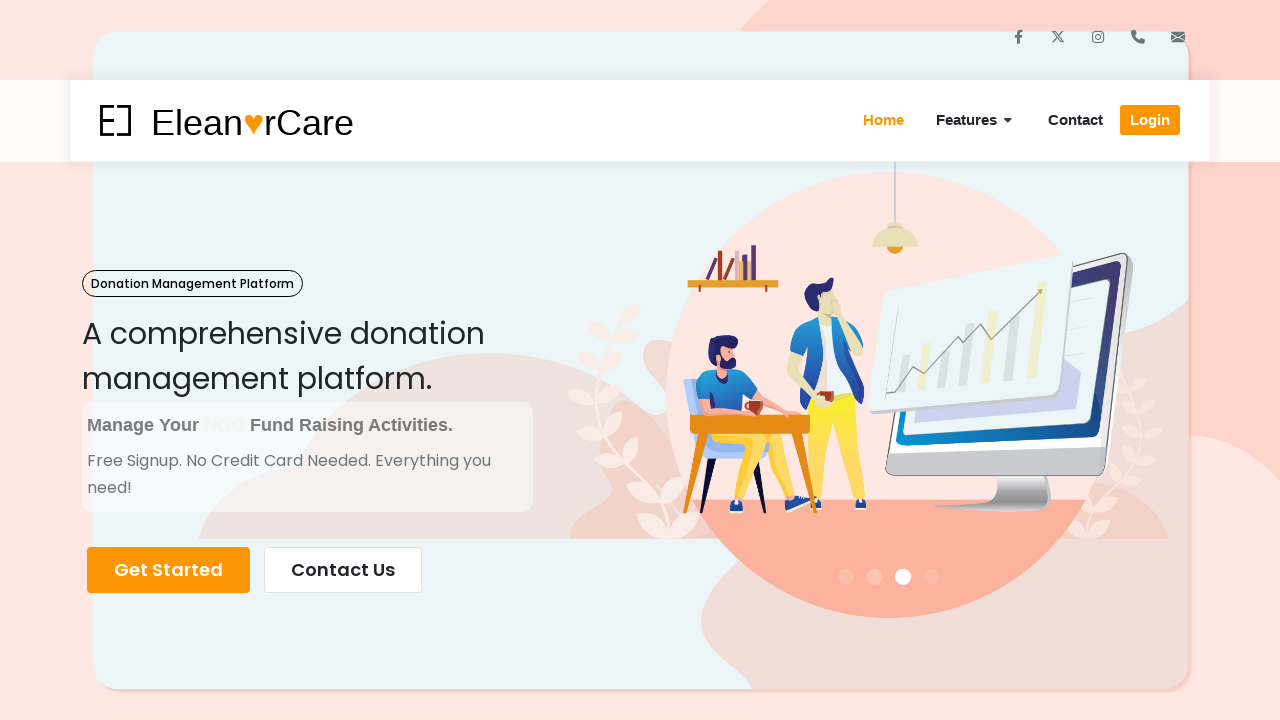

Parsed certificate expiry date to datetime object
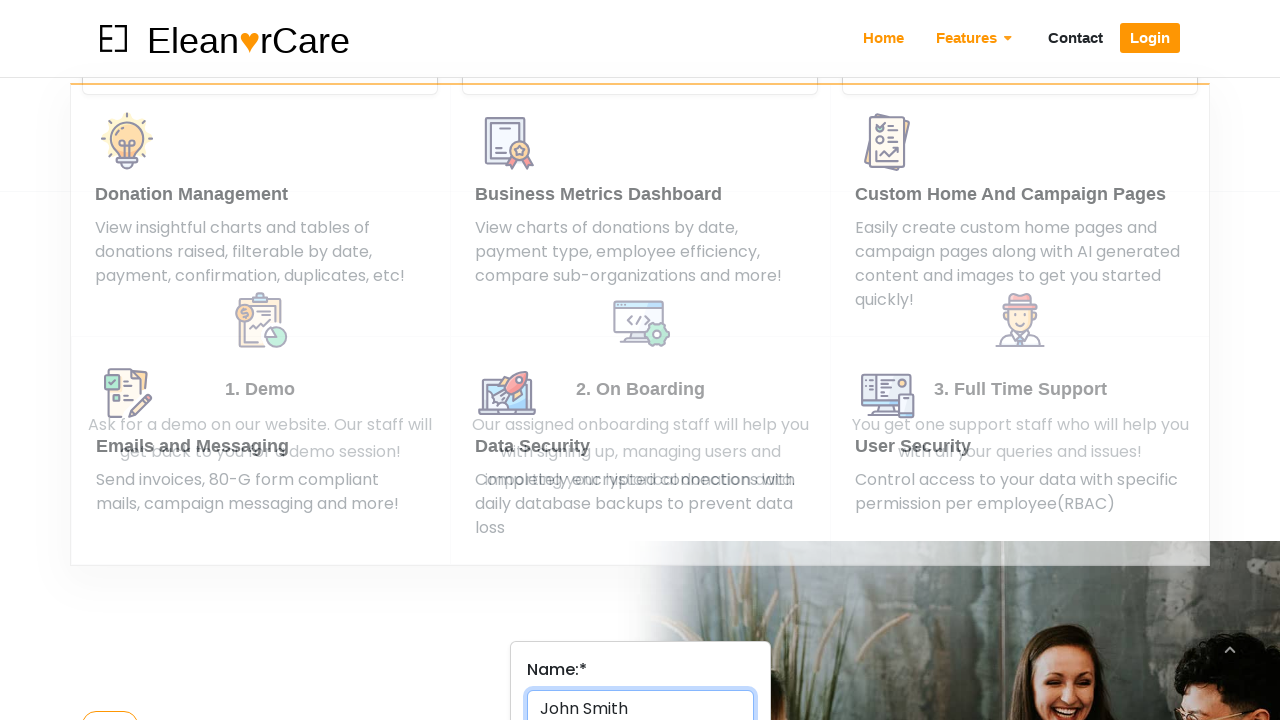

Captured current date and time
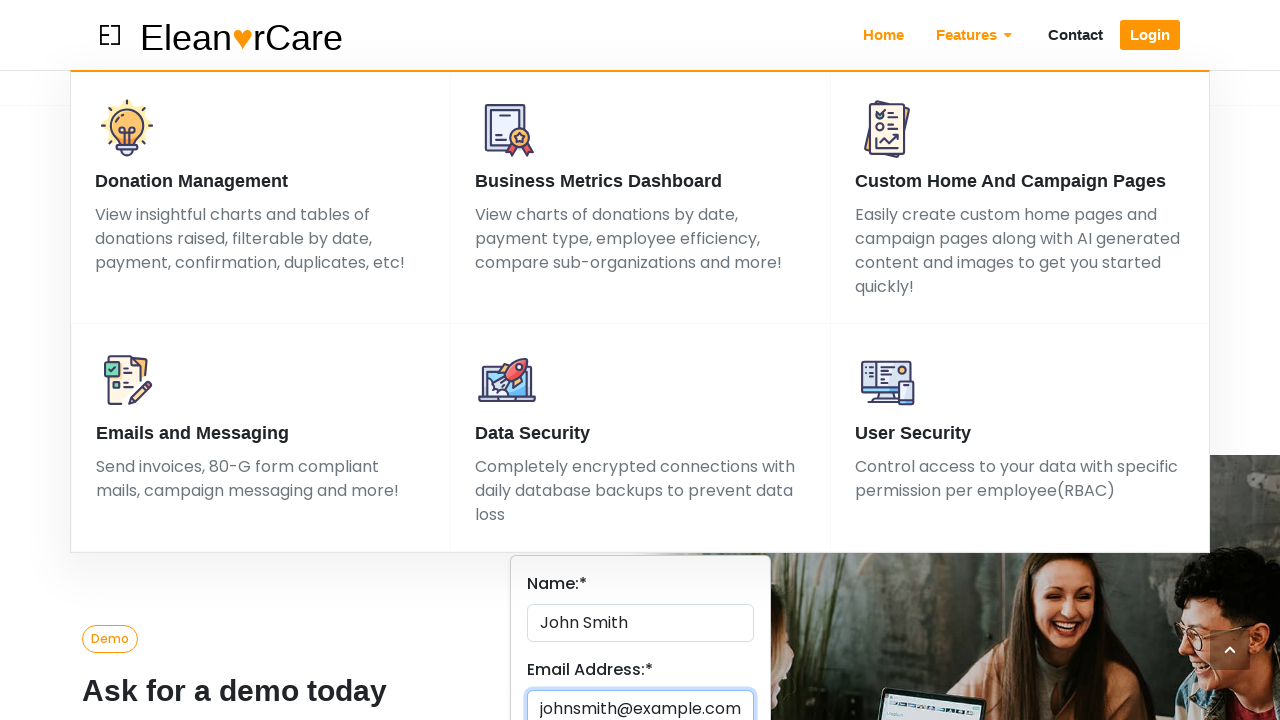

Calculated days remaining until expiry: 387 days
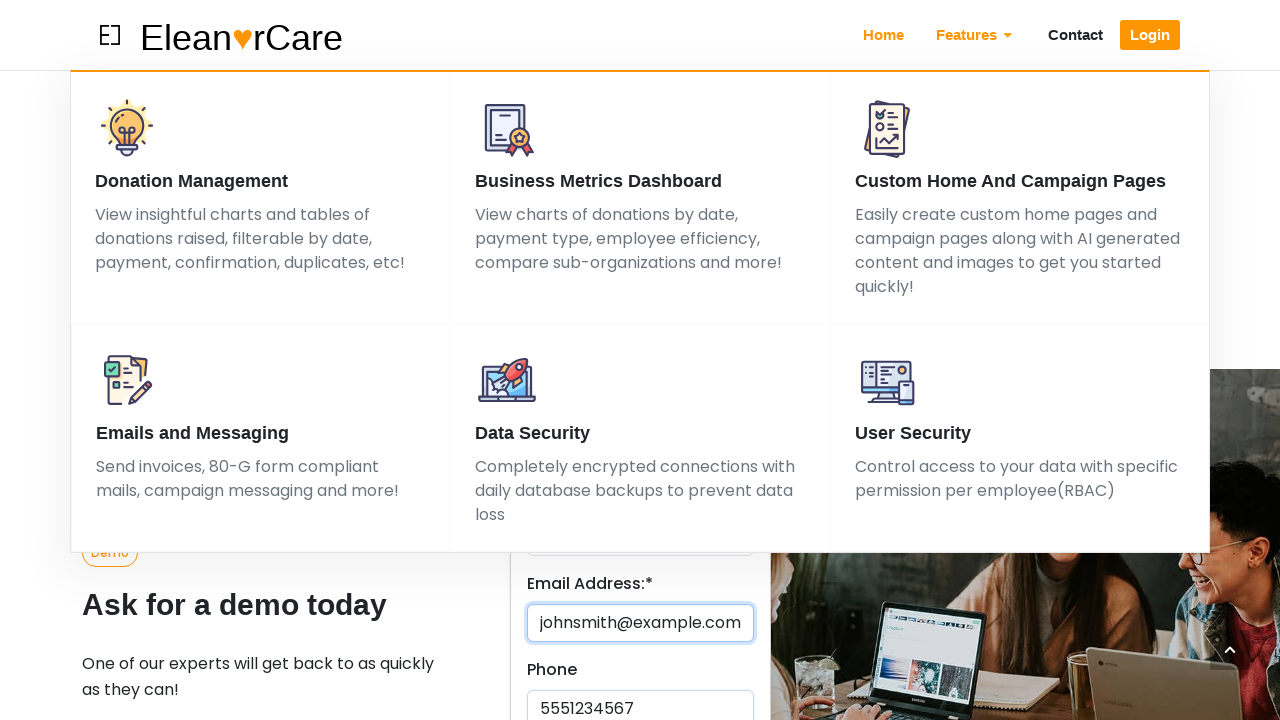

Verified that SSL certificate is not expiring within 30 days (expires in 387 days)
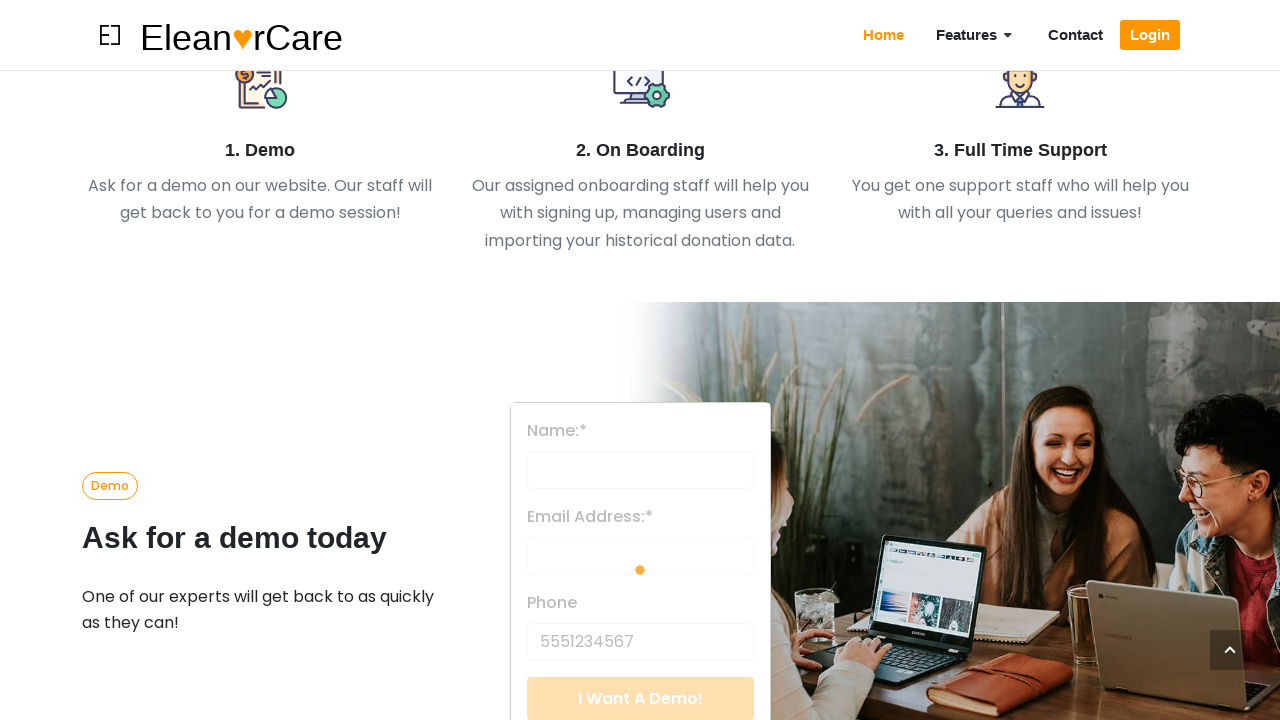

SSL certificate validation passed - certificate is valid and expires in 387 days
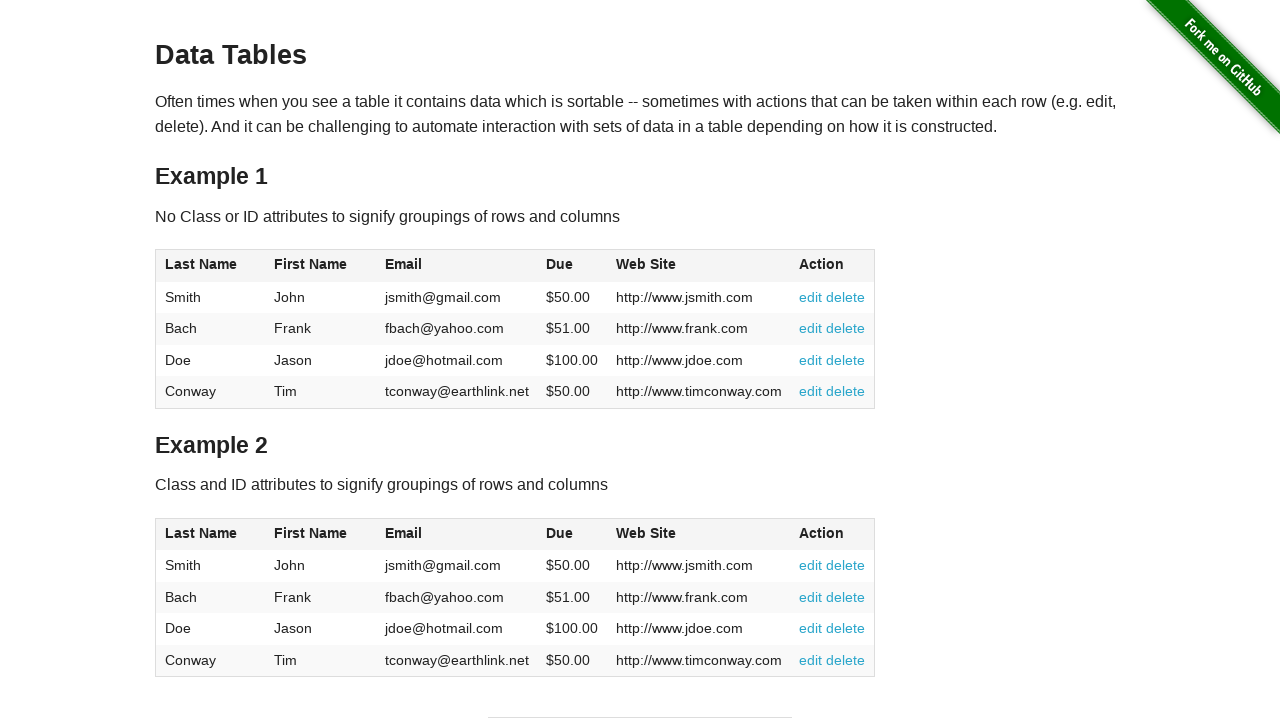

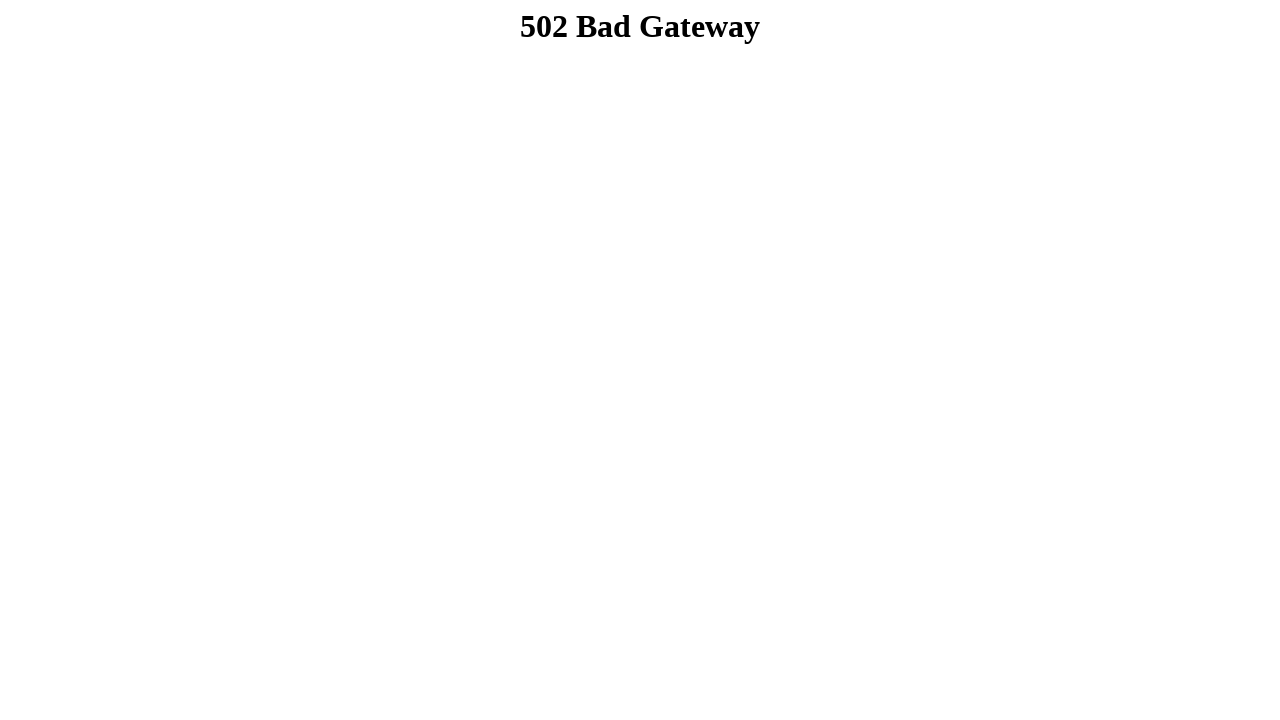